Tests jQuery UI selectable functionality by using Ctrl+Click to select multiple items from a list

Starting URL: http://jqueryui.com/selectable/

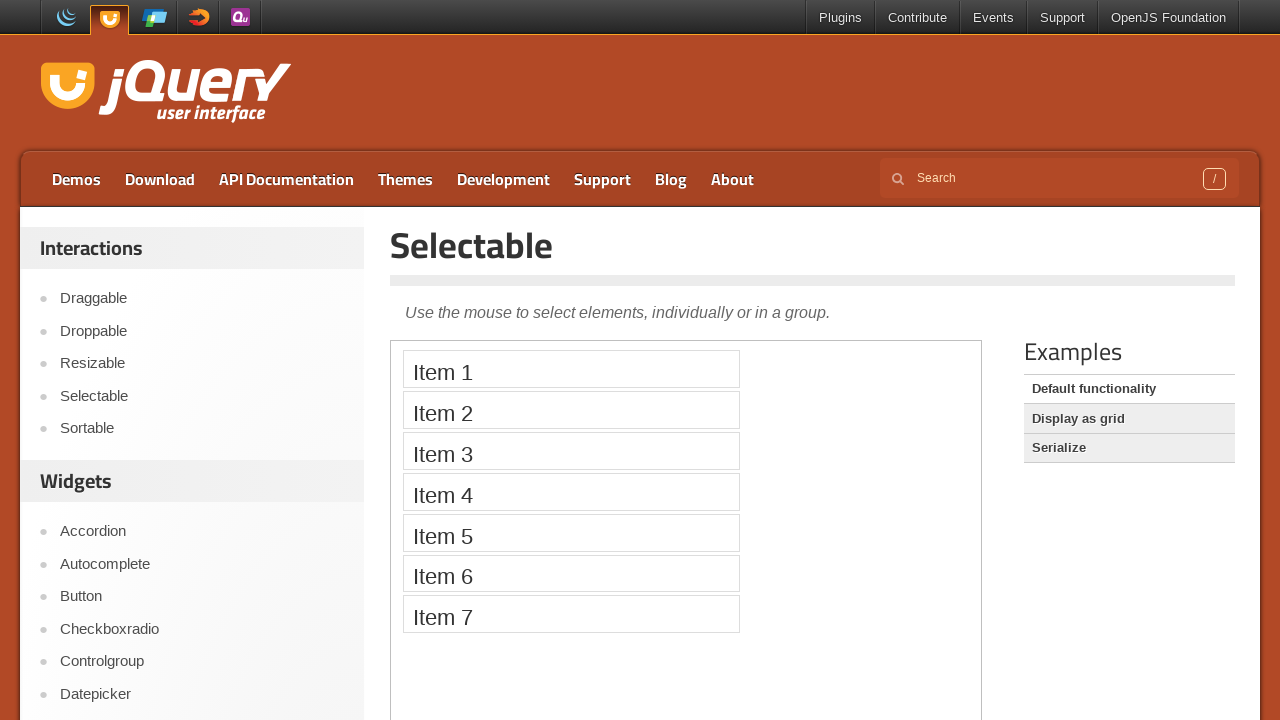

Located iframe containing selectable demo
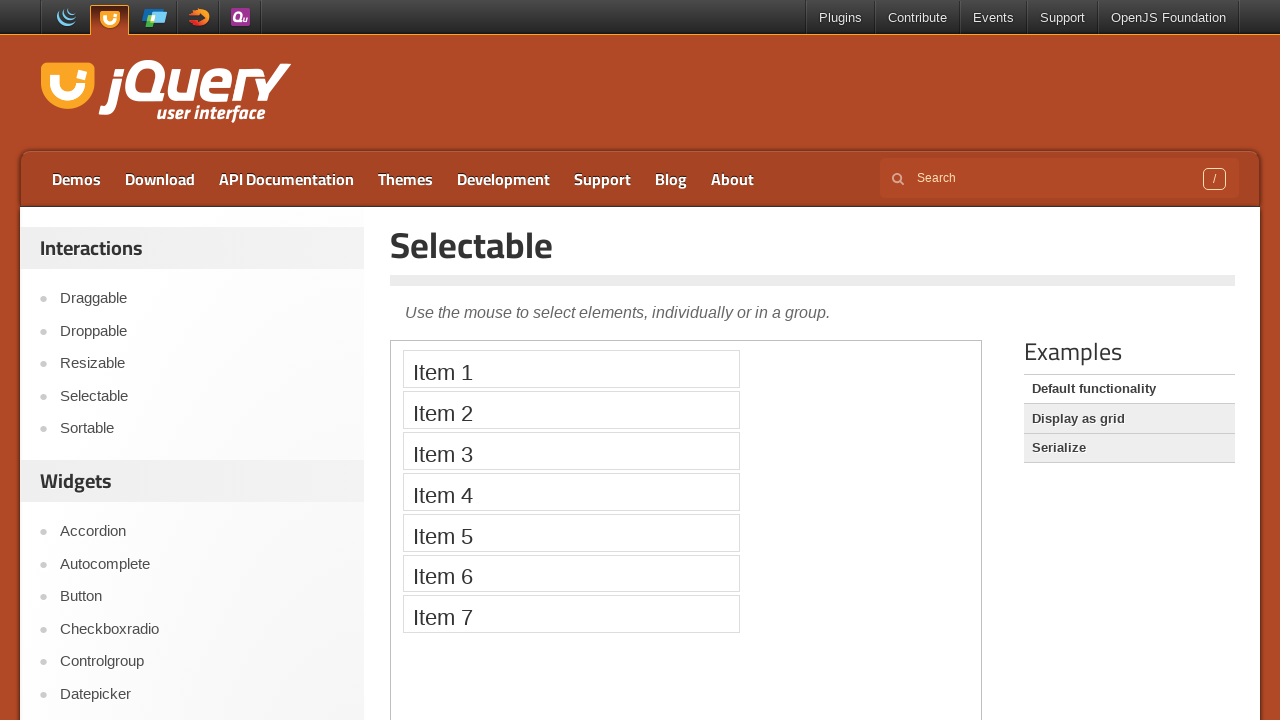

Located selectable list items in iframe
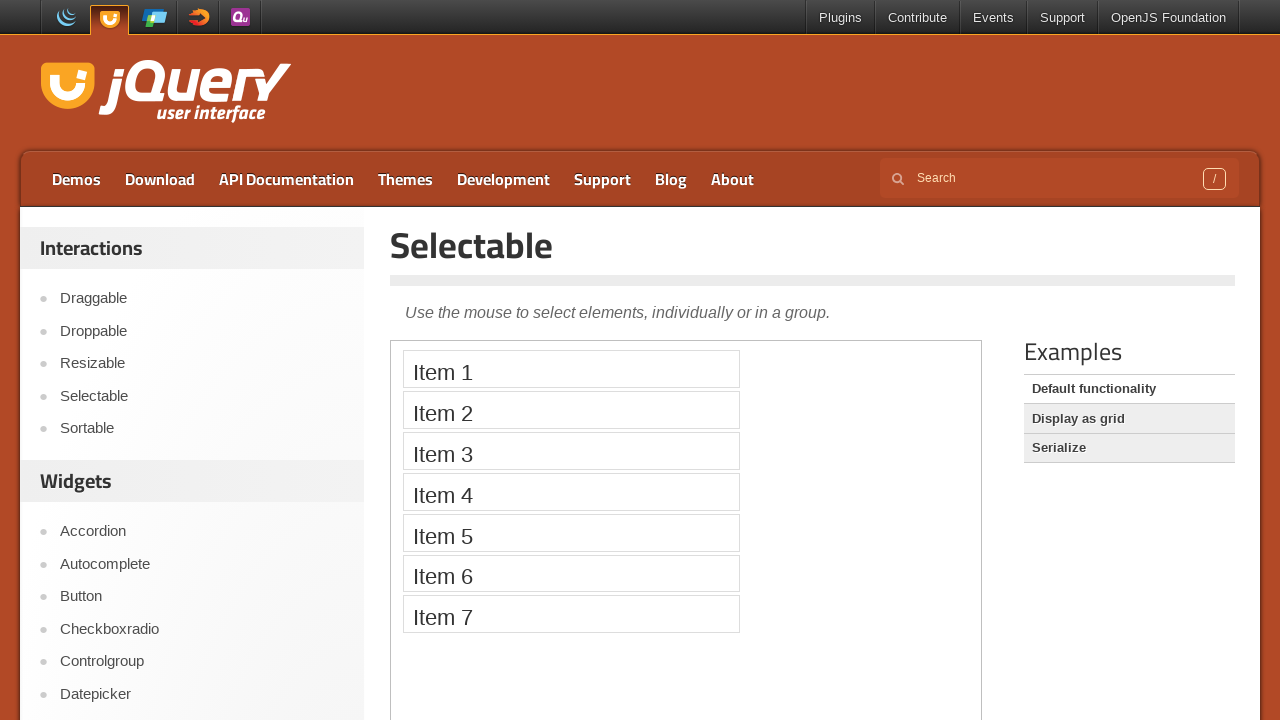

Ctrl+Clicked first item (index 0) in selectable list at (571, 369) on xpath=//iframe >> nth=0 >> internal:control=enter-frame >> xpath=//ol[@id='selec
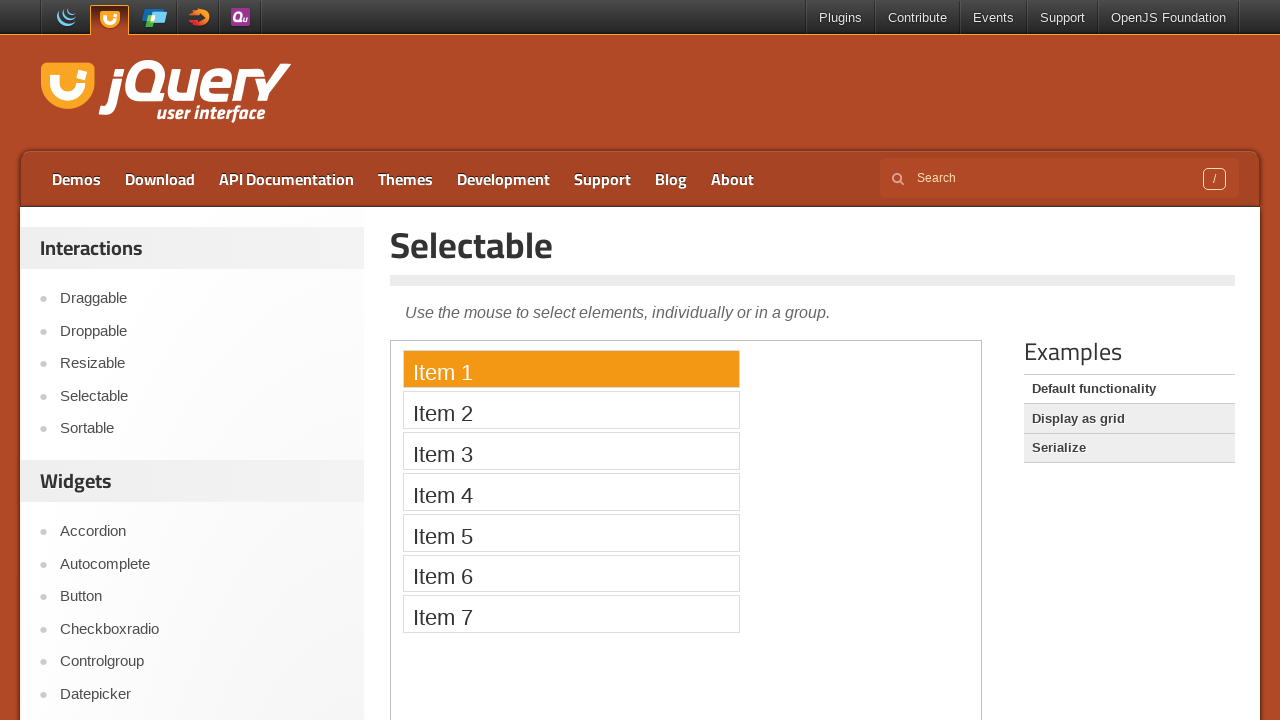

Ctrl+Clicked third item (index 2) in selectable list at (571, 451) on xpath=//iframe >> nth=0 >> internal:control=enter-frame >> xpath=//ol[@id='selec
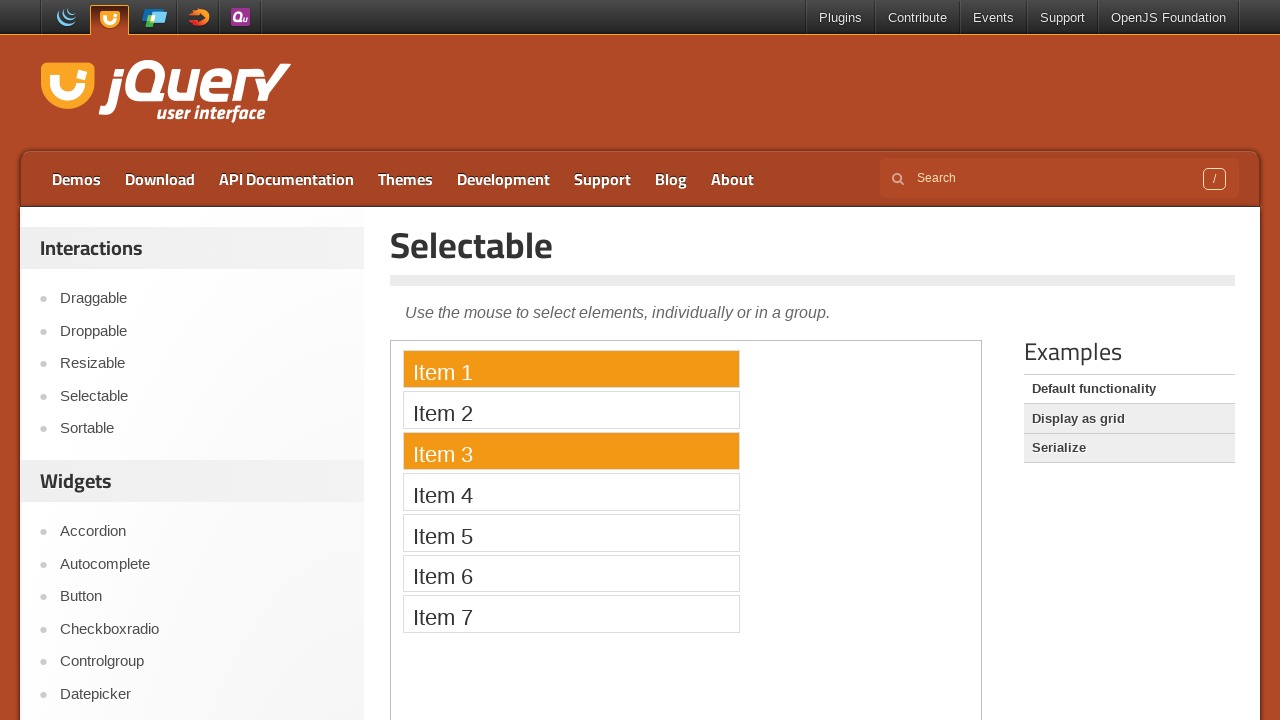

Ctrl+Clicked fifth item (index 4) in selectable list at (571, 532) on xpath=//iframe >> nth=0 >> internal:control=enter-frame >> xpath=//ol[@id='selec
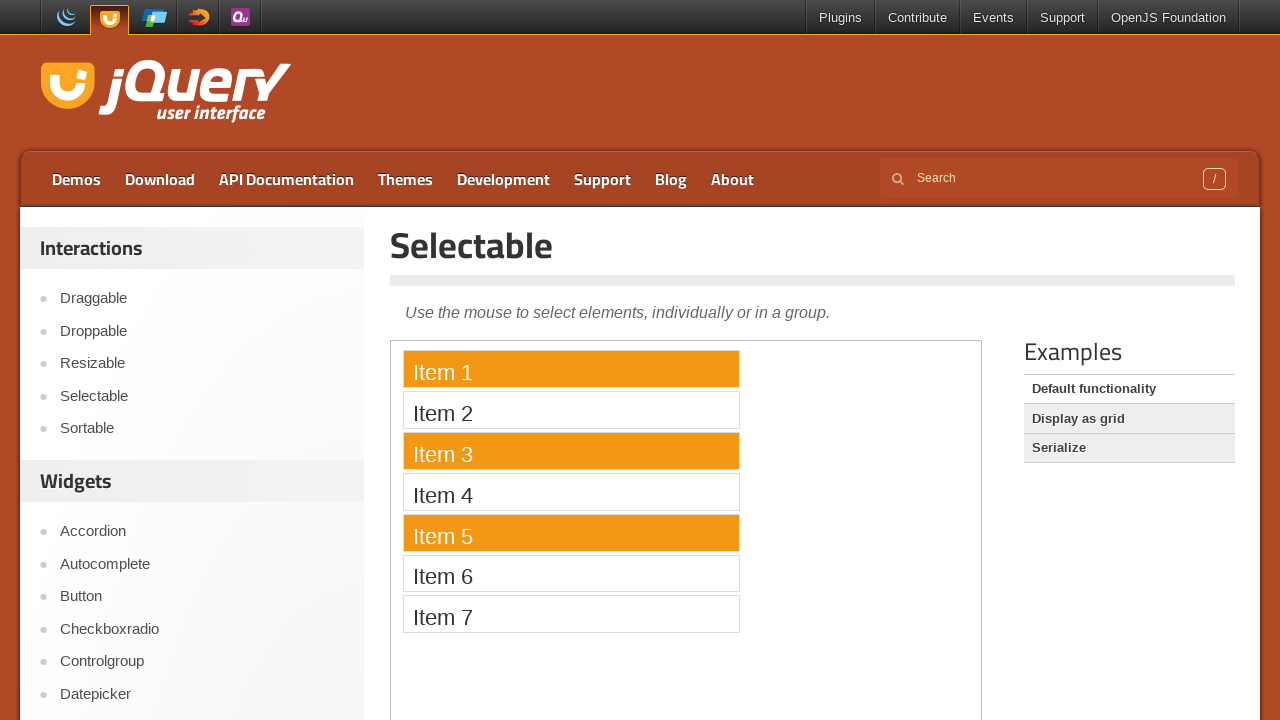

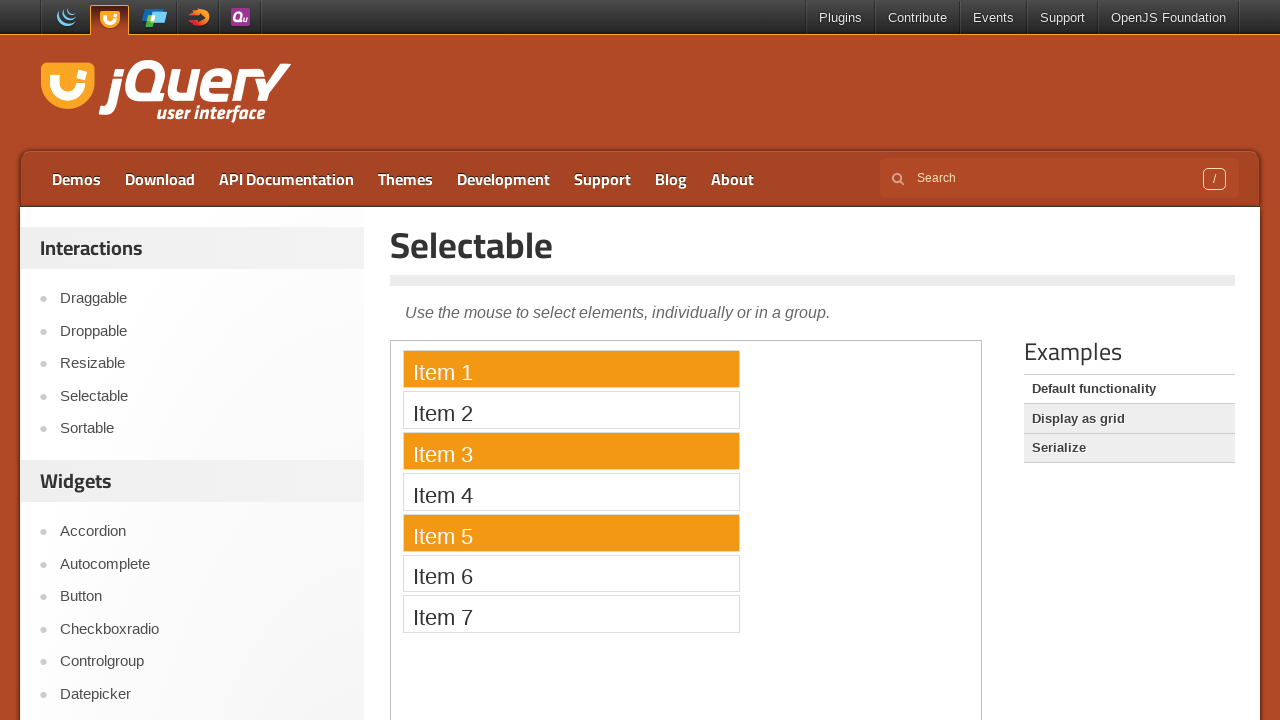